Tests train search functionality on erail.in by entering source and destination stations to find available trains

Starting URL: https://erail.in/

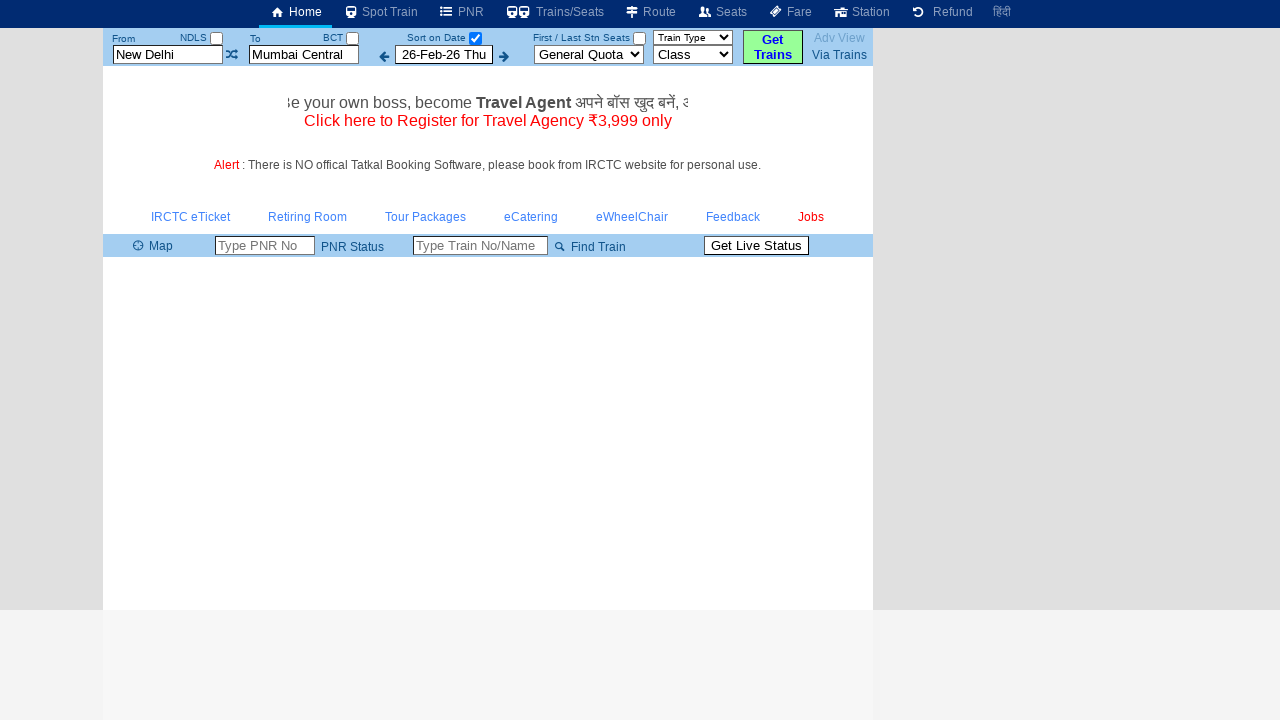

Cleared source station field on #txtStationFrom
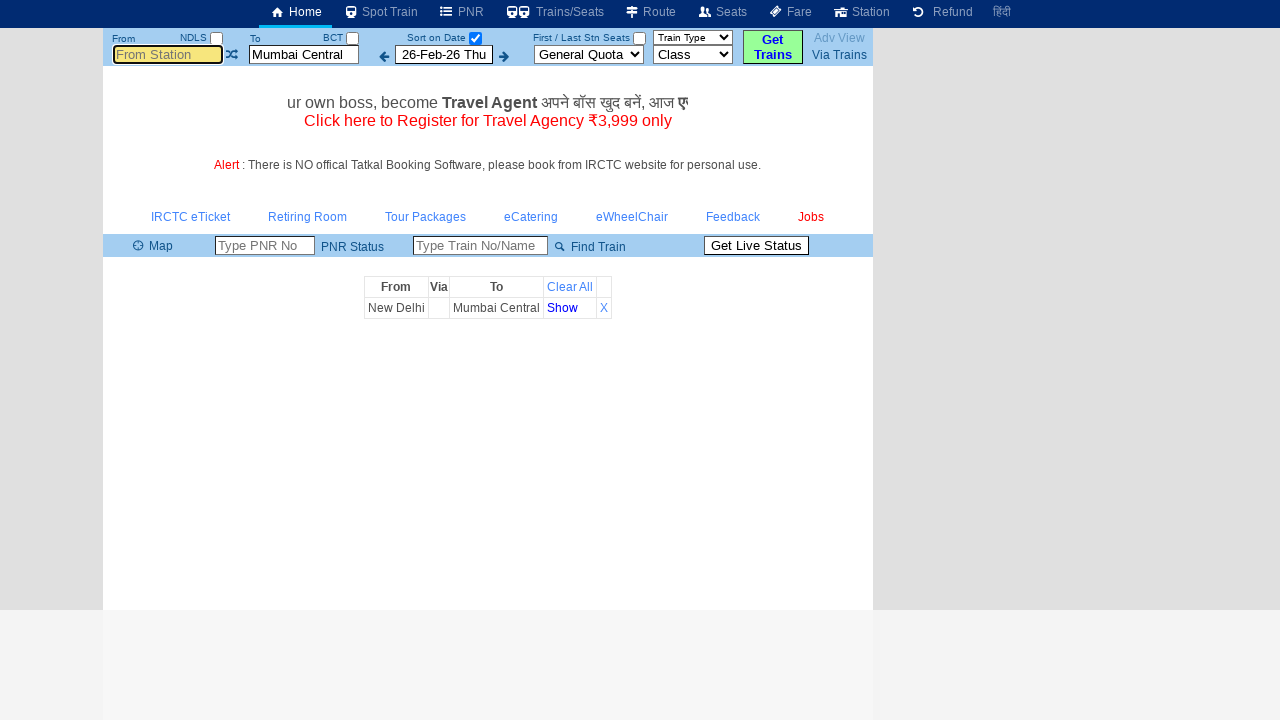

Filled source station field with 'MAS' (Chennai Central) on #txtStationFrom
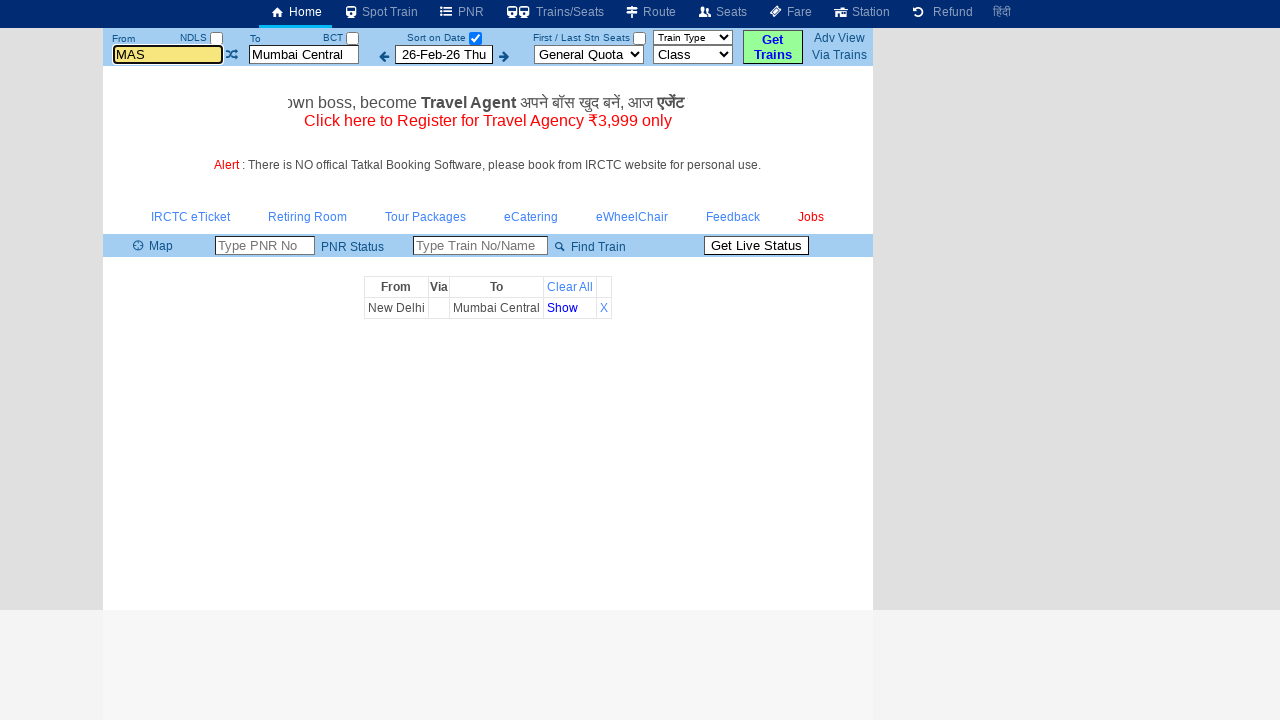

Pressed Enter to confirm source station selection on #txtStationFrom
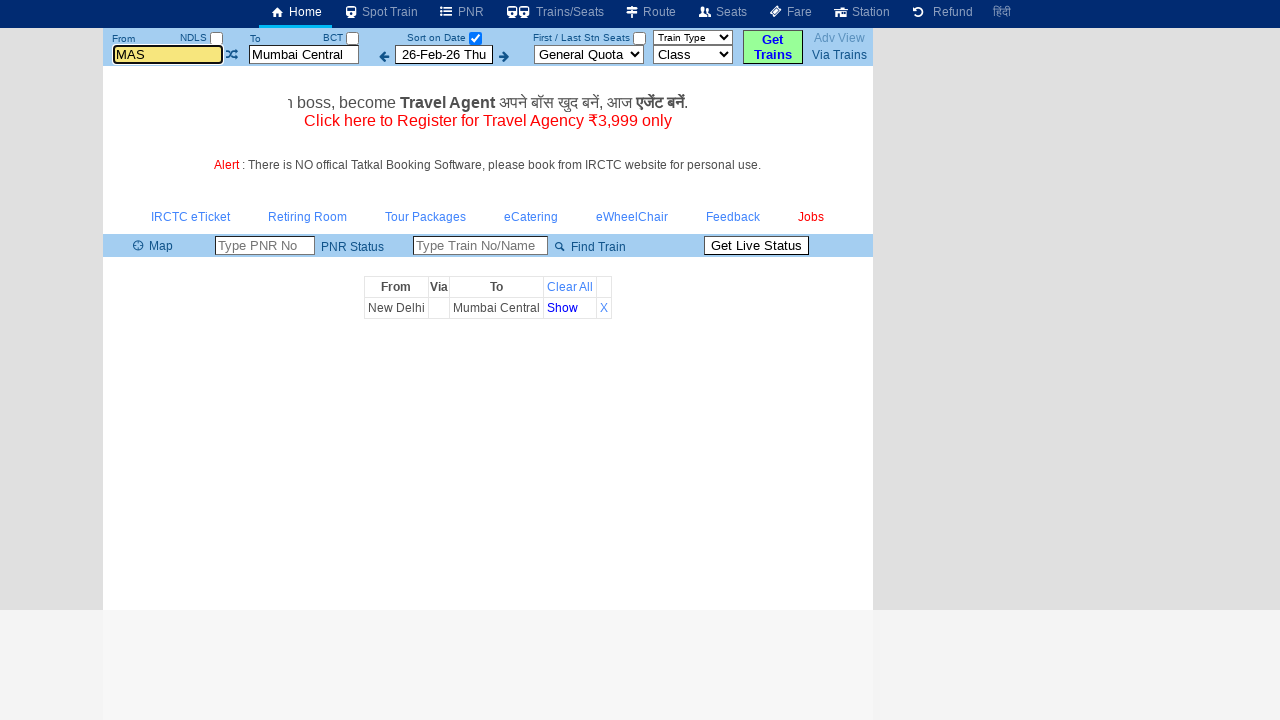

Pressed Tab to move to next field on #txtStationFrom
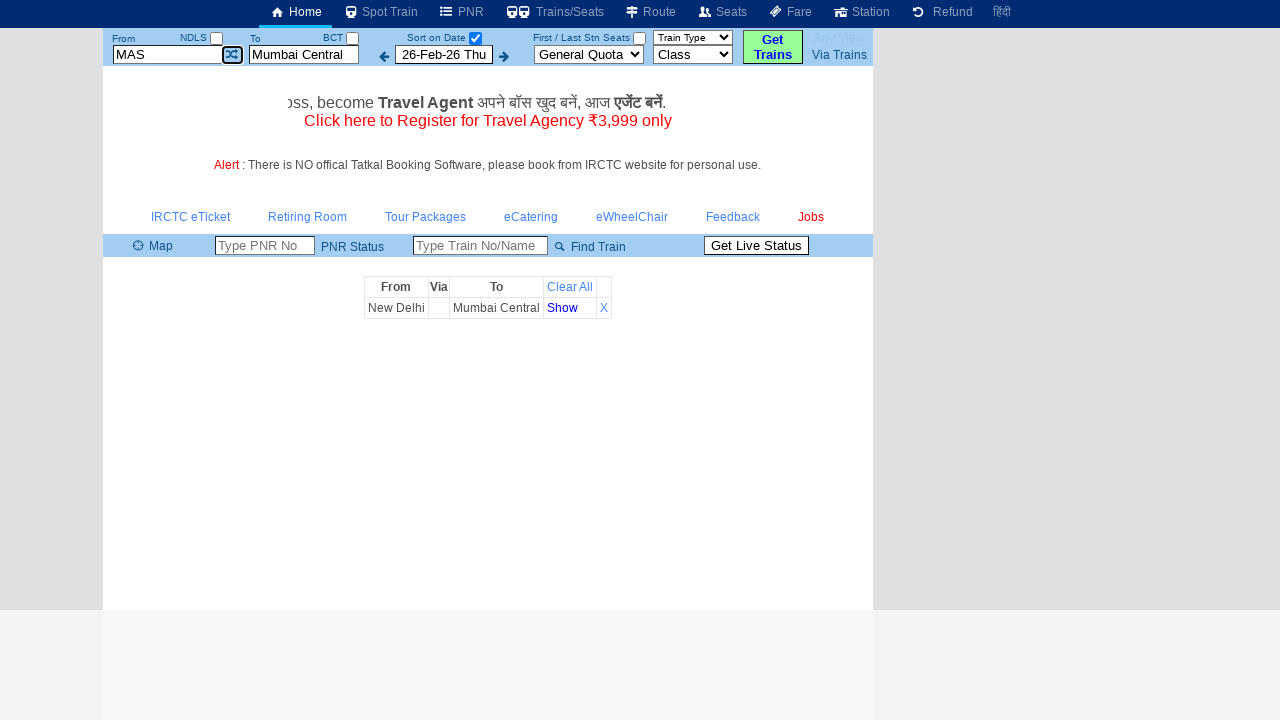

Cleared destination station field on #txtStationTo
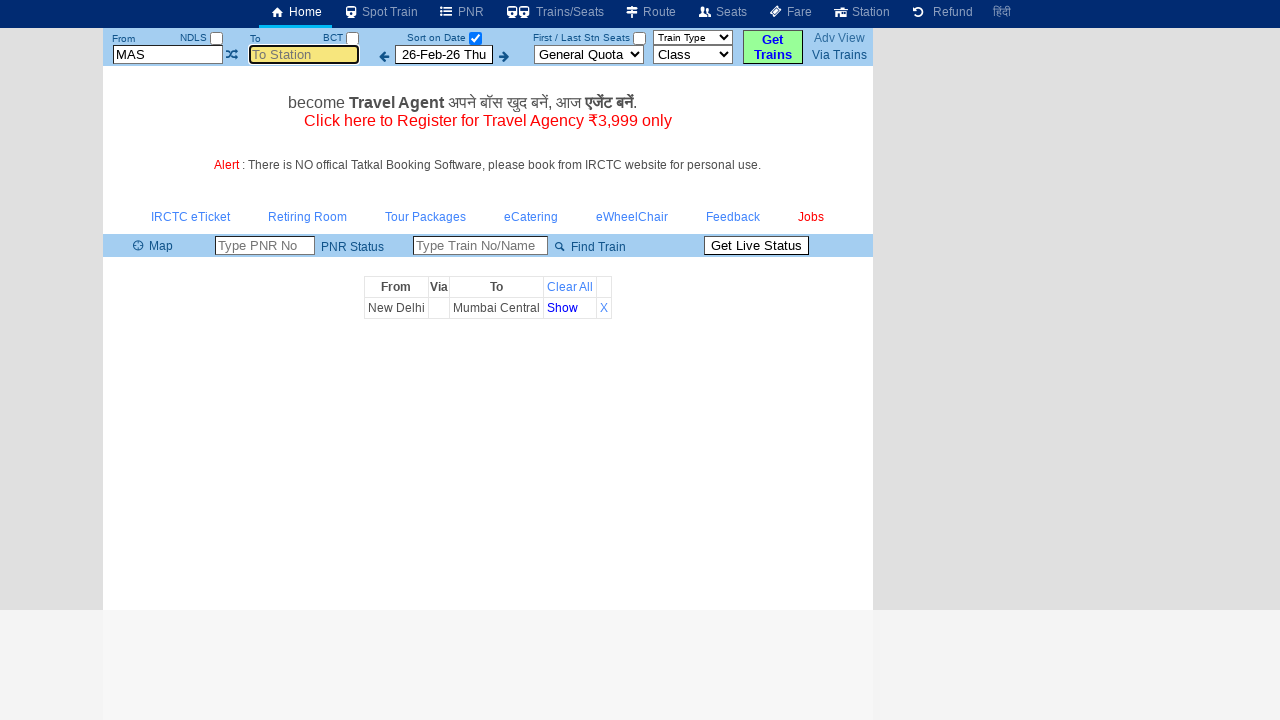

Filled destination station field with 'SBC' (Bengaluru City) on #txtStationTo
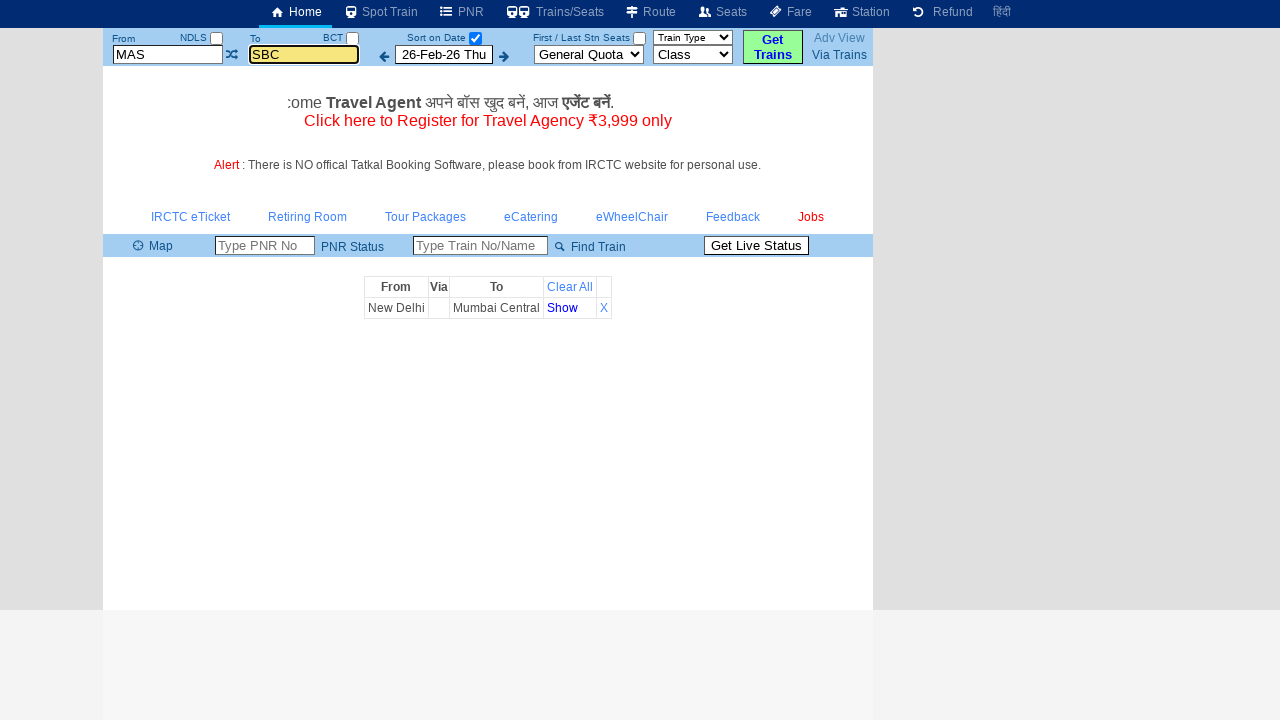

Pressed Enter to confirm destination station selection on #txtStationTo
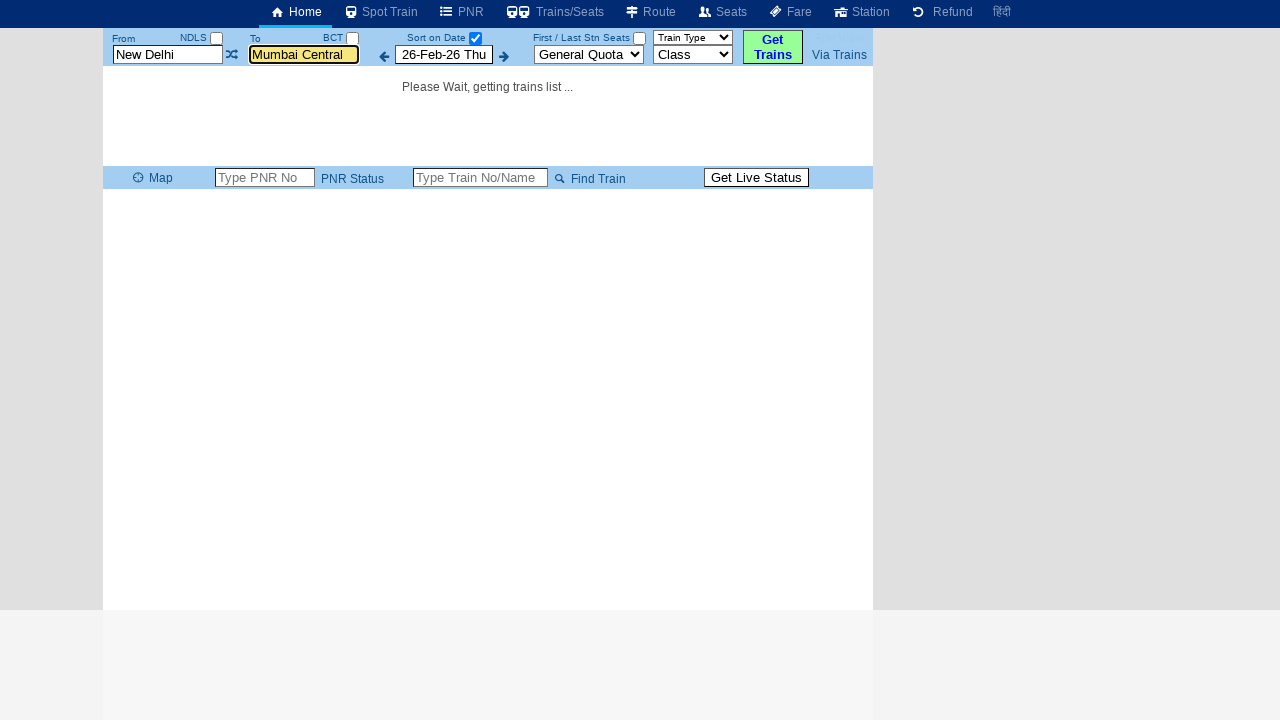

Pressed Tab to move to next field on #txtStationTo
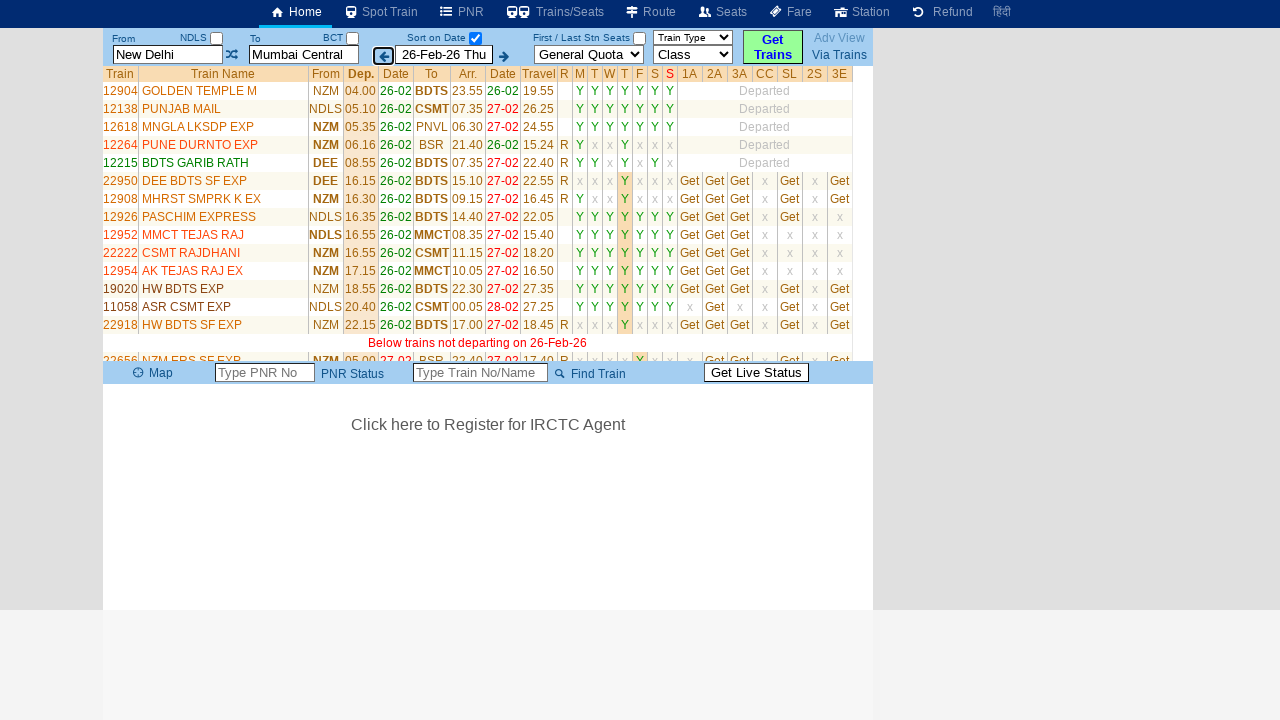

Train search results loaded in table
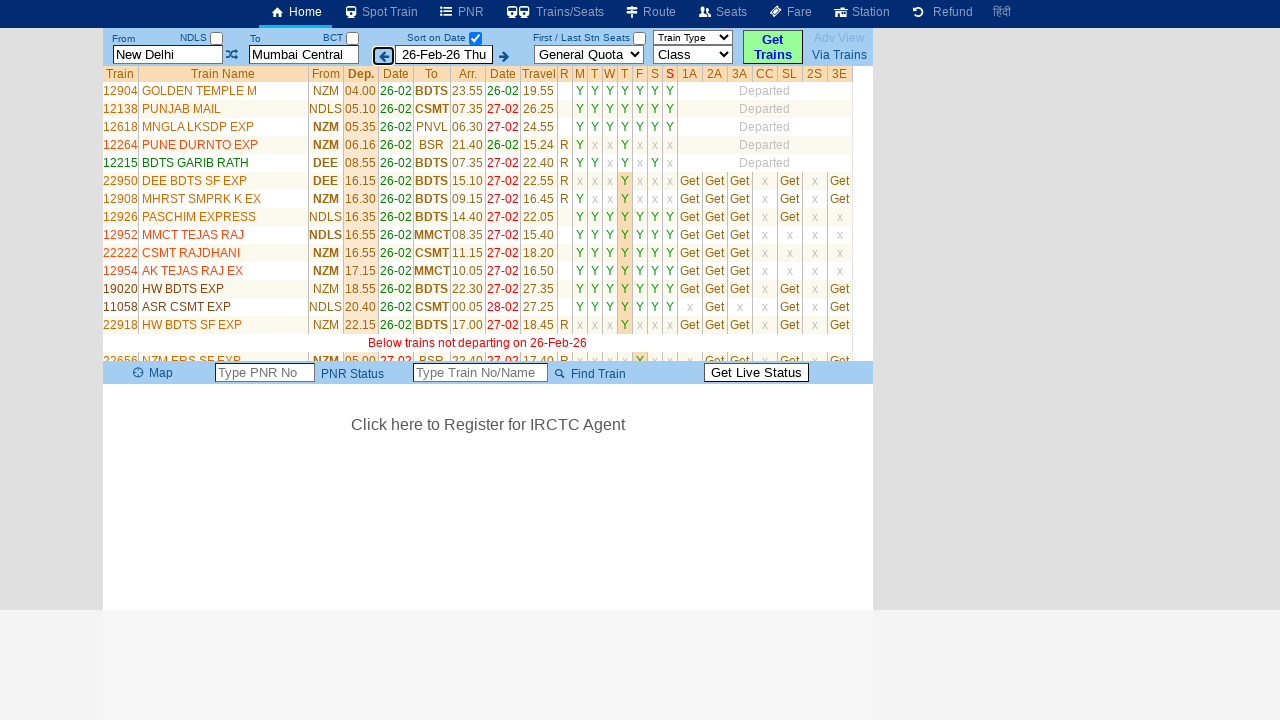

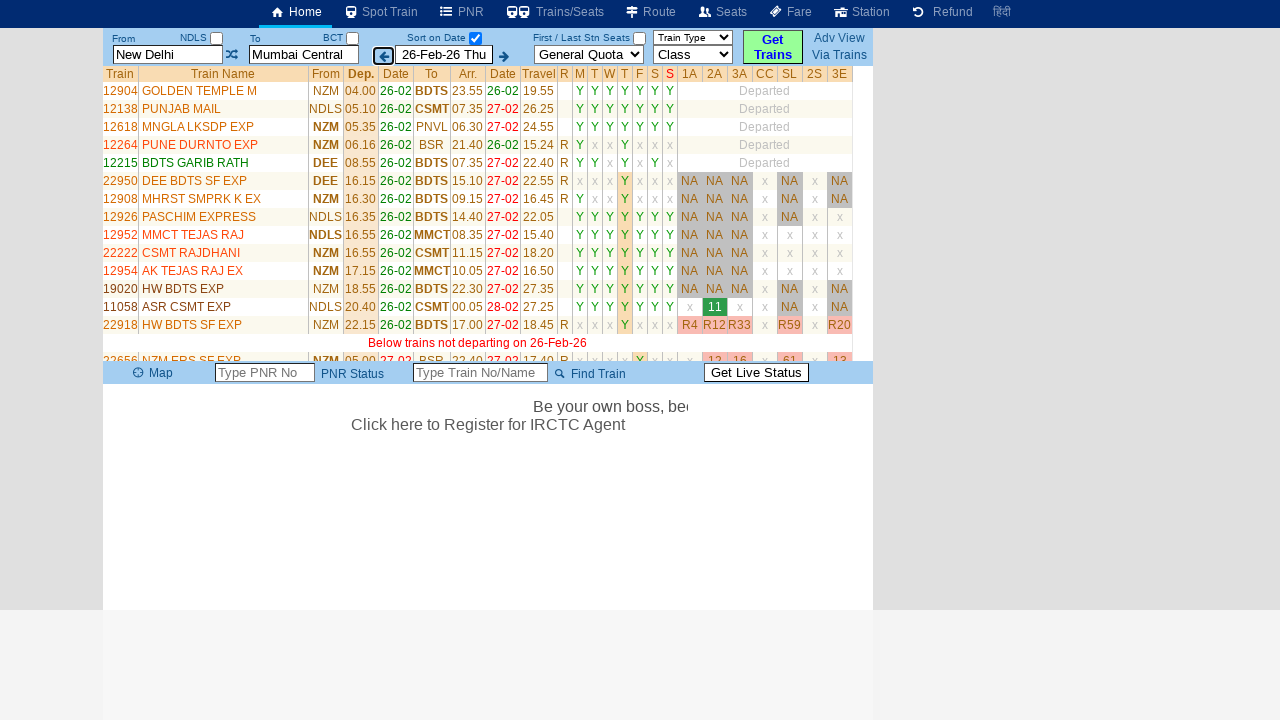